Tests drag and drop functionality within an iframe

Starting URL: https://jqueryui.com/droppable/

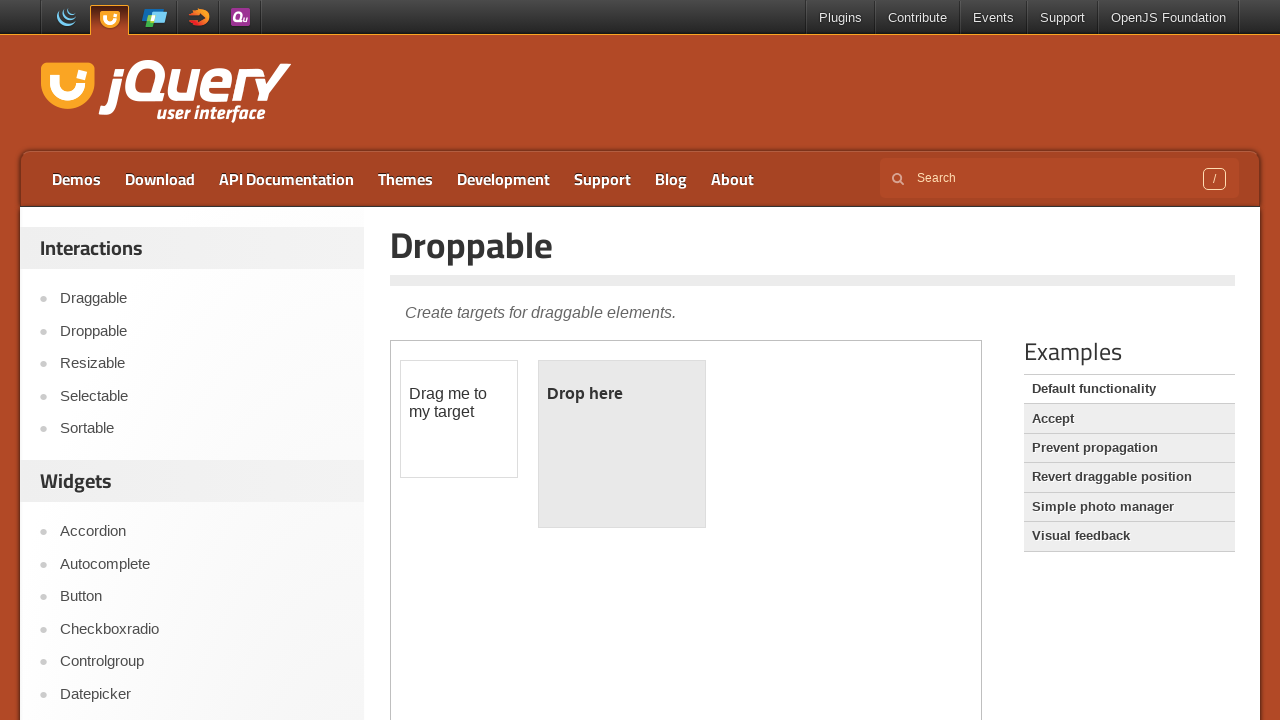

Located iframe containing drag and drop elements
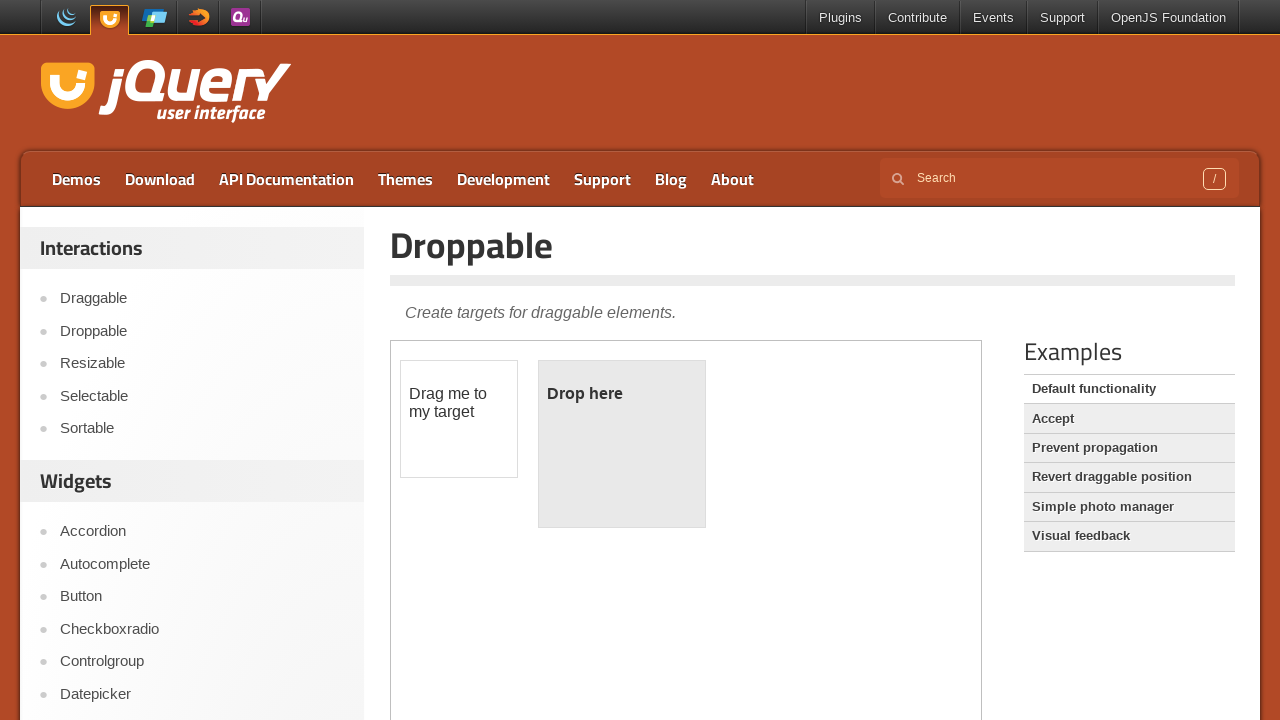

Dragged draggable element to droppable element at (622, 444)
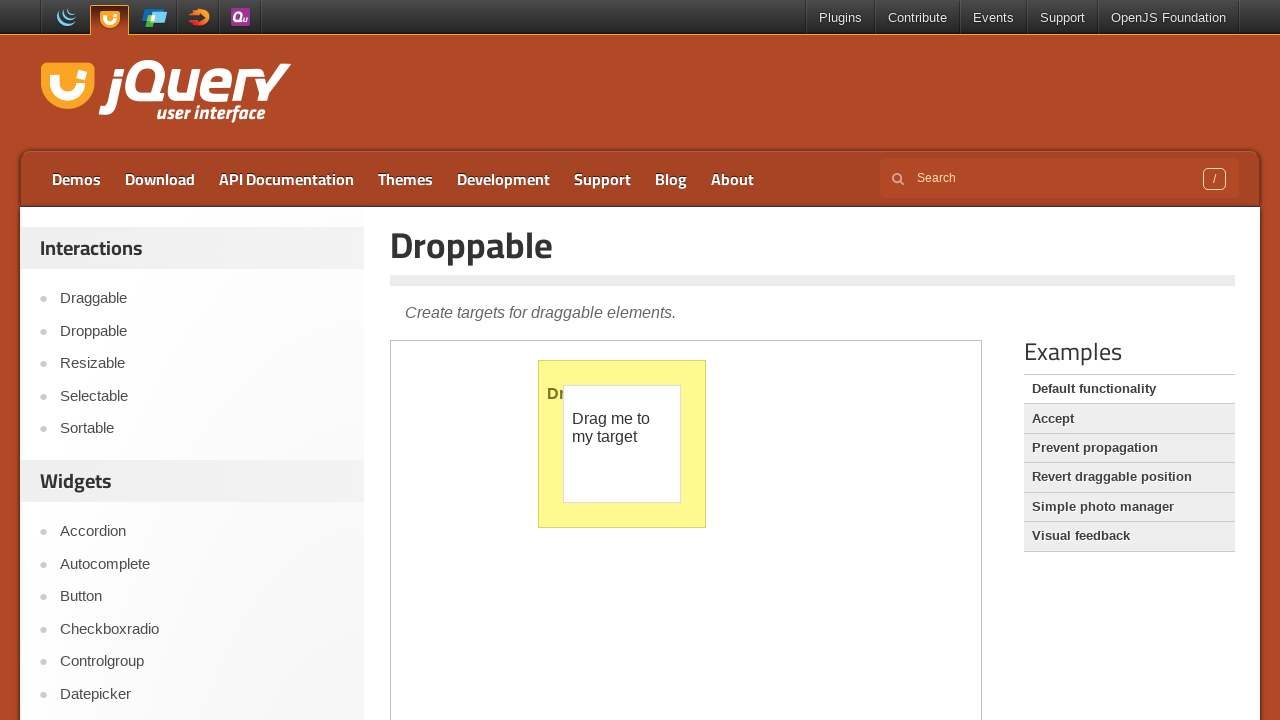

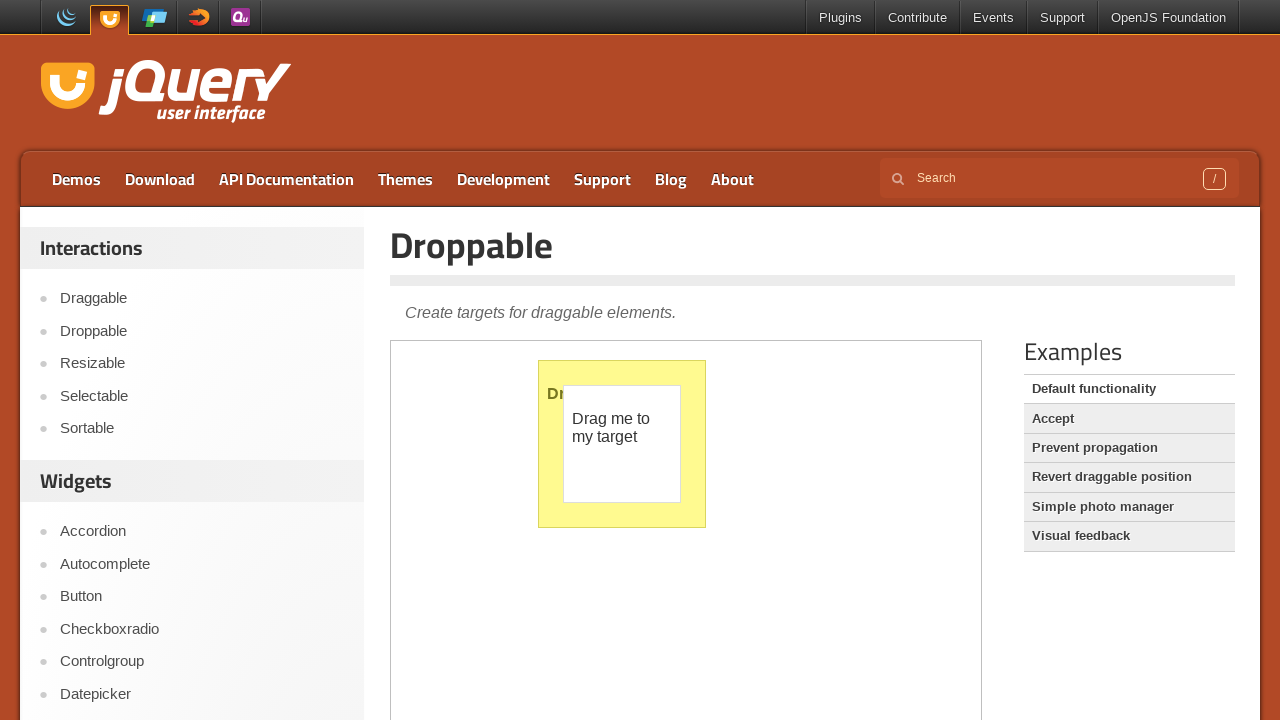